Tests a registration form by filling required fields (first name, last name, email) and submitting, then verifies the success message is displayed.

Starting URL: http://suninjuly.github.io/registration2.html

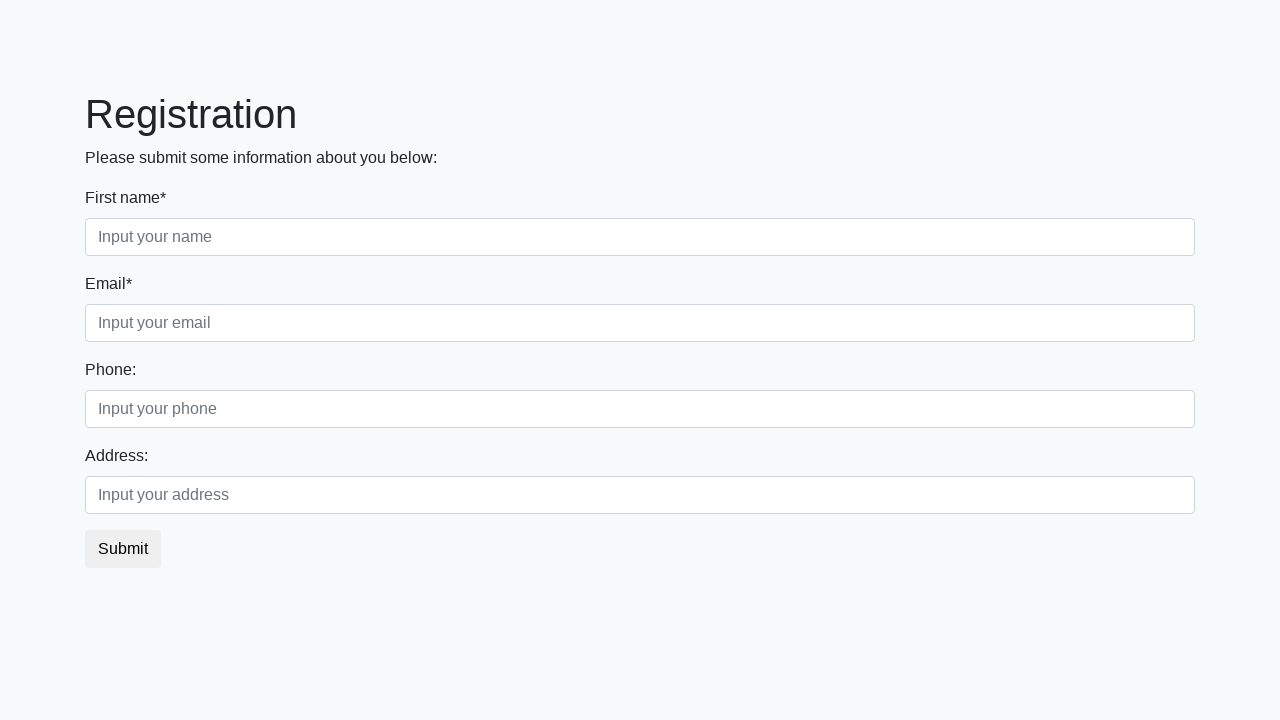

Filled first name field with 'Patrick' on .first_block .first
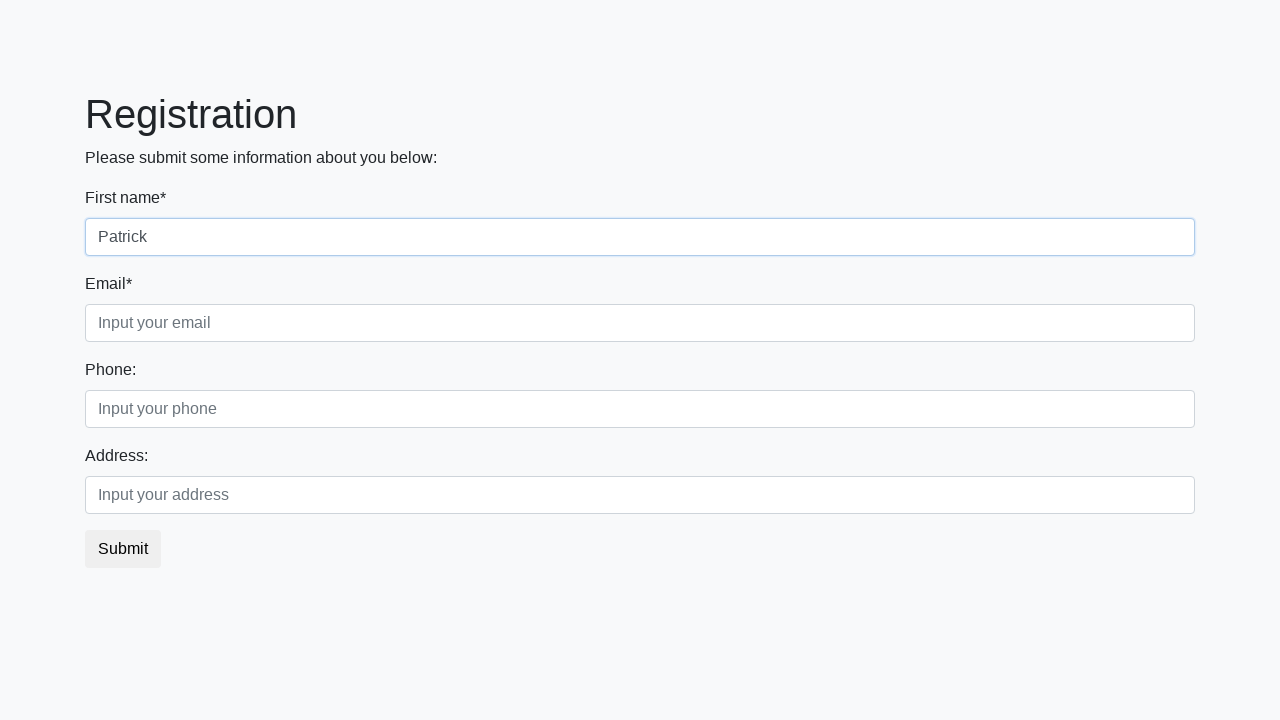

Filled last name field with 'Patch' on .second
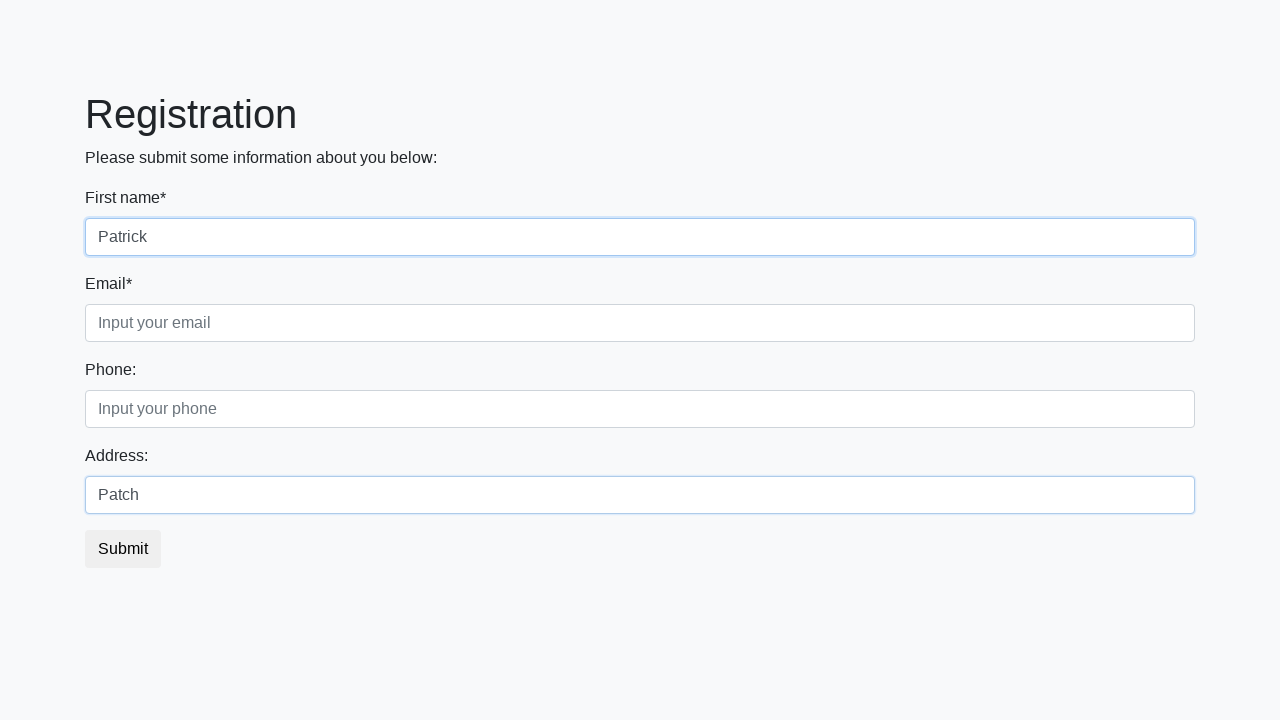

Filled email field with 'Patrick@gmail.com' on .form-control.third
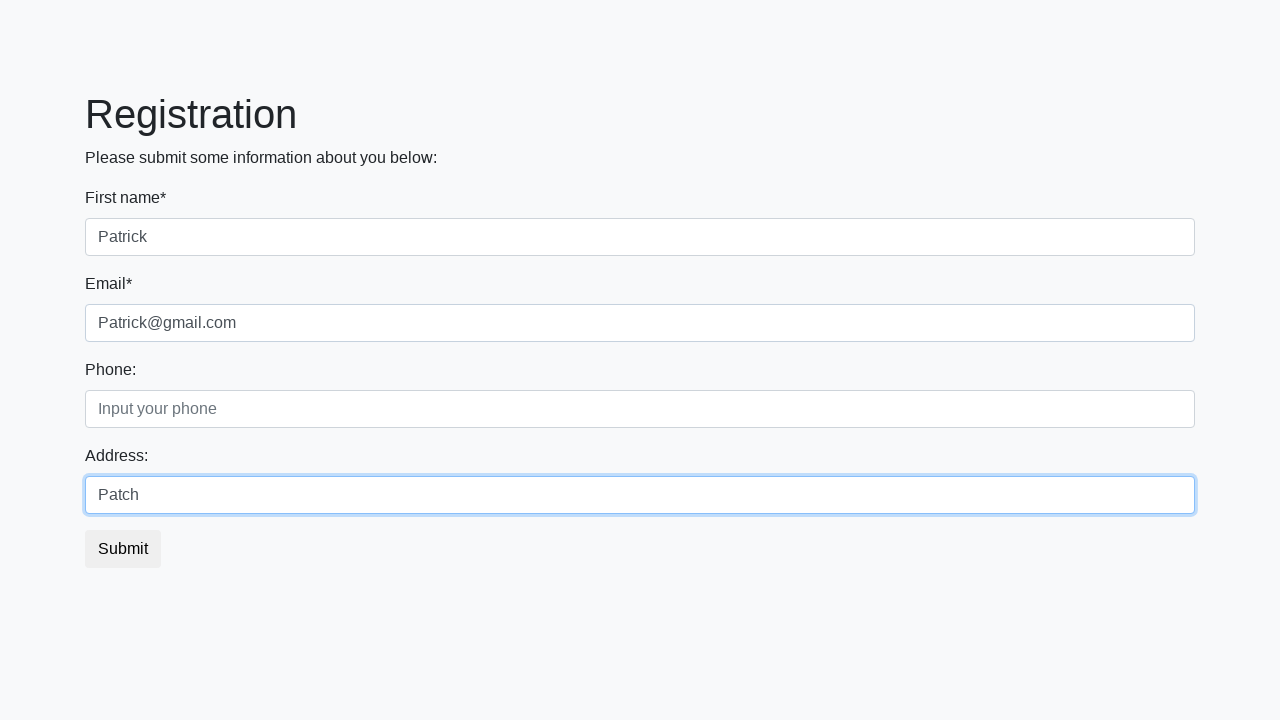

Clicked submit button to register at (123, 549) on button.btn
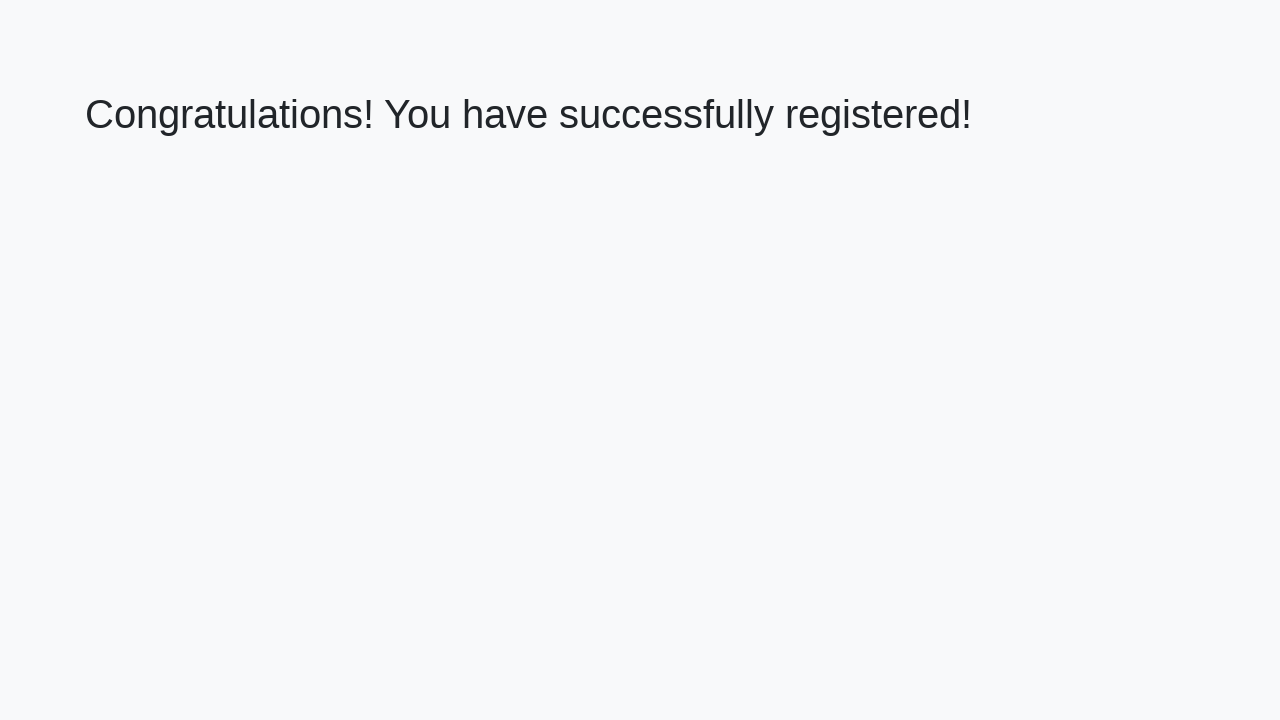

Success message heading loaded
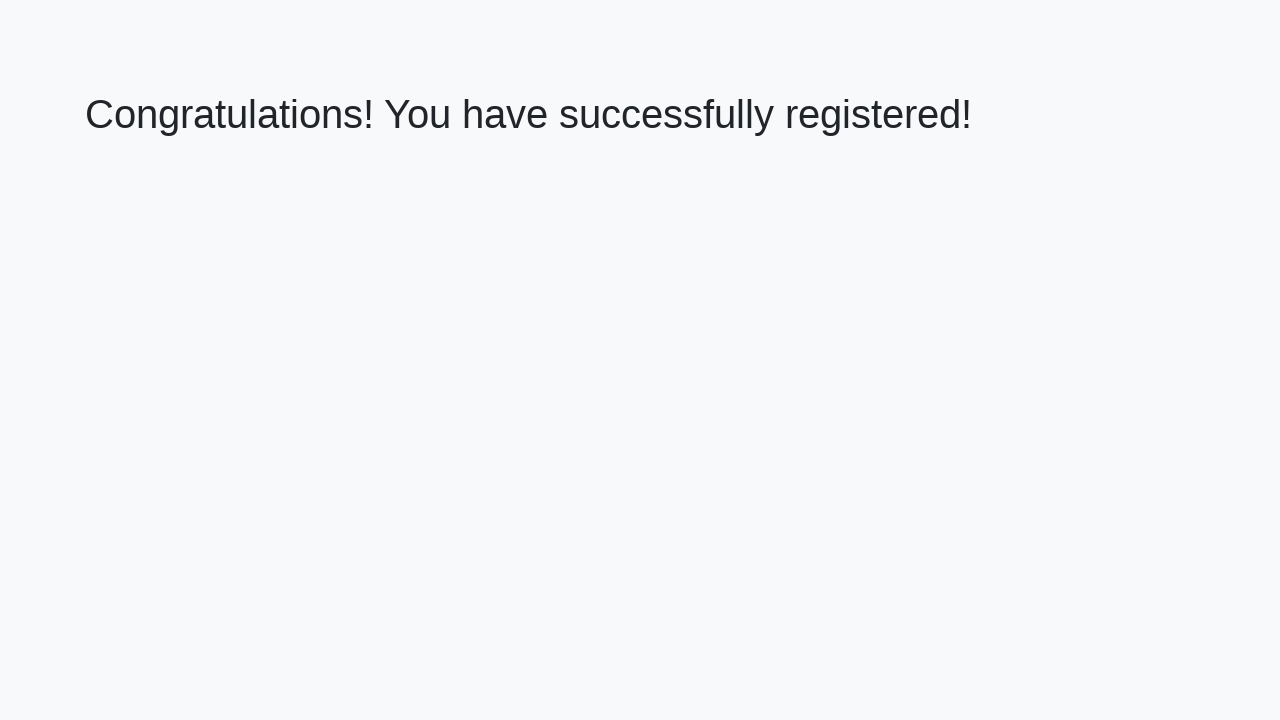

Retrieved success message text: 'Congratulations! You have successfully registered!'
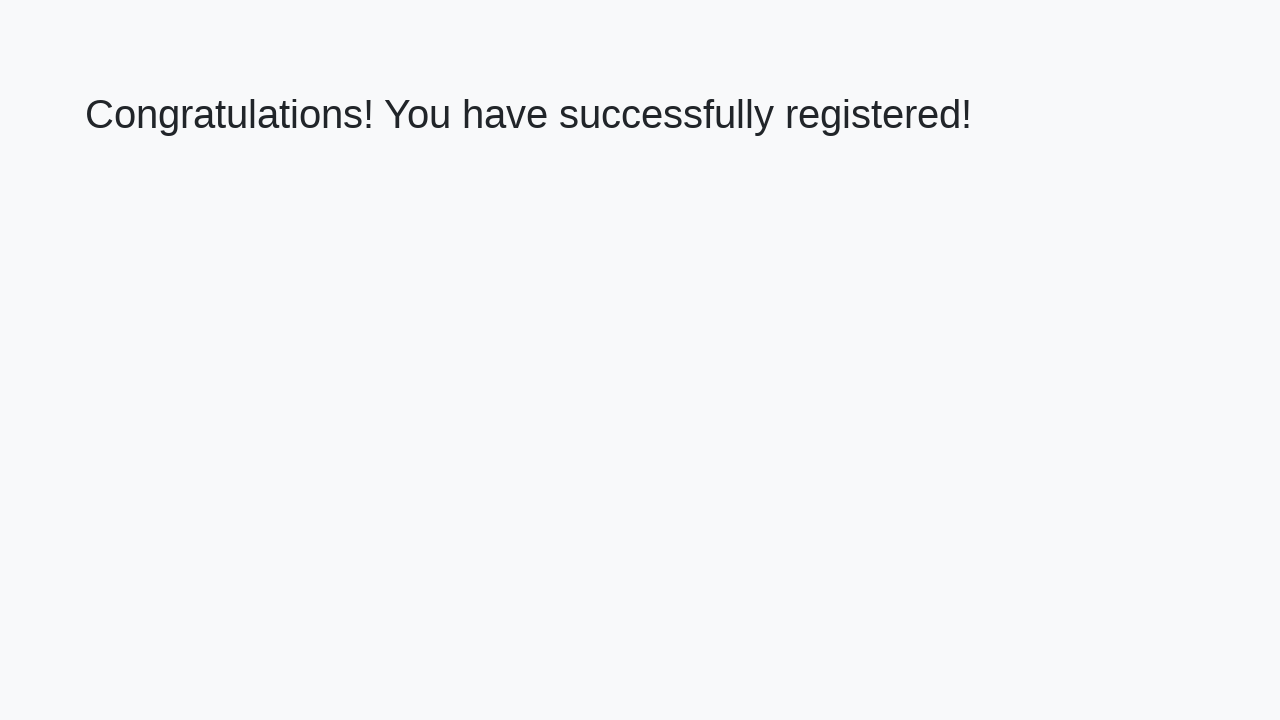

Verified success message matches expected text
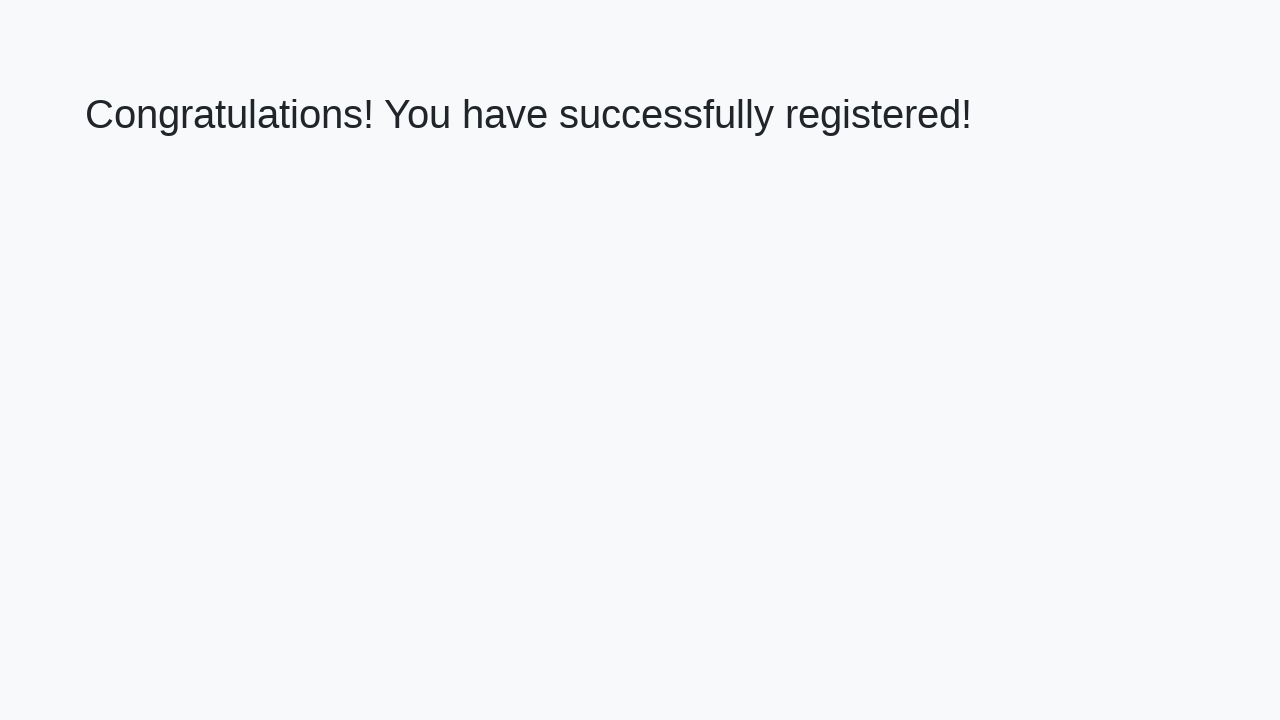

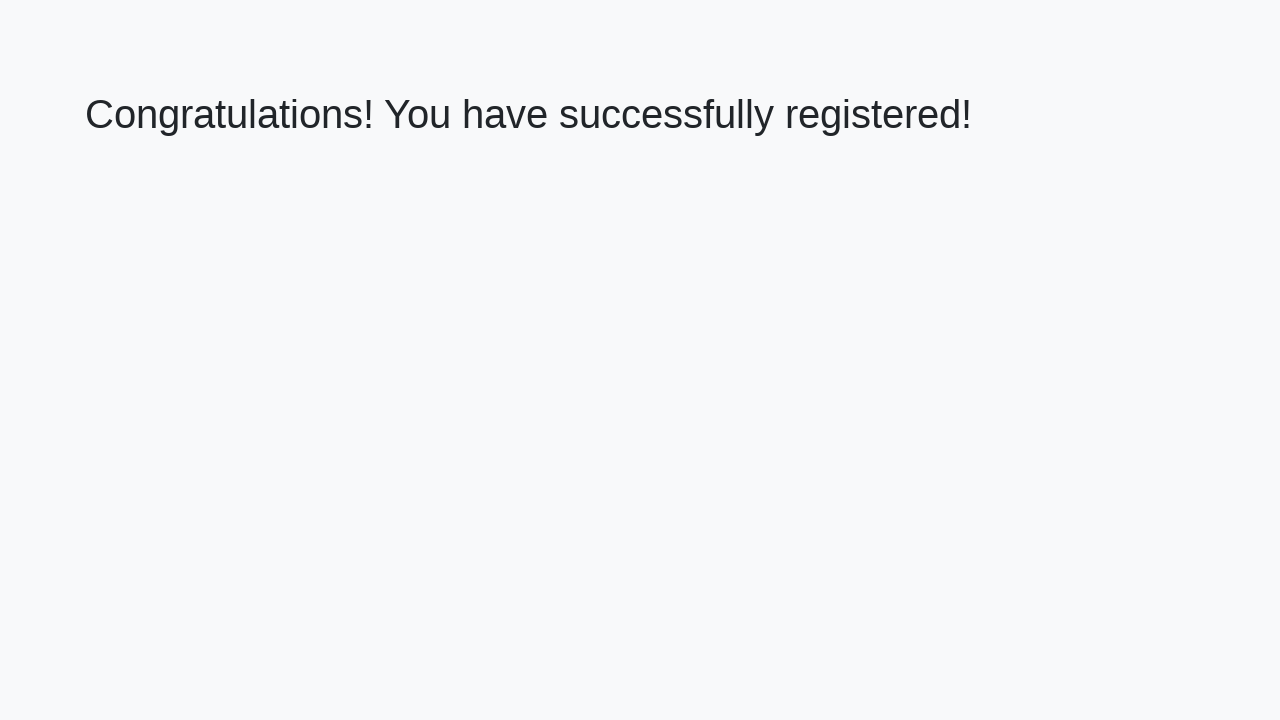